Tests checkbox interaction by ensuring both checkboxes on the page are checked, clicking them if they are not already selected

Starting URL: https://the-internet.herokuapp.com/checkboxes

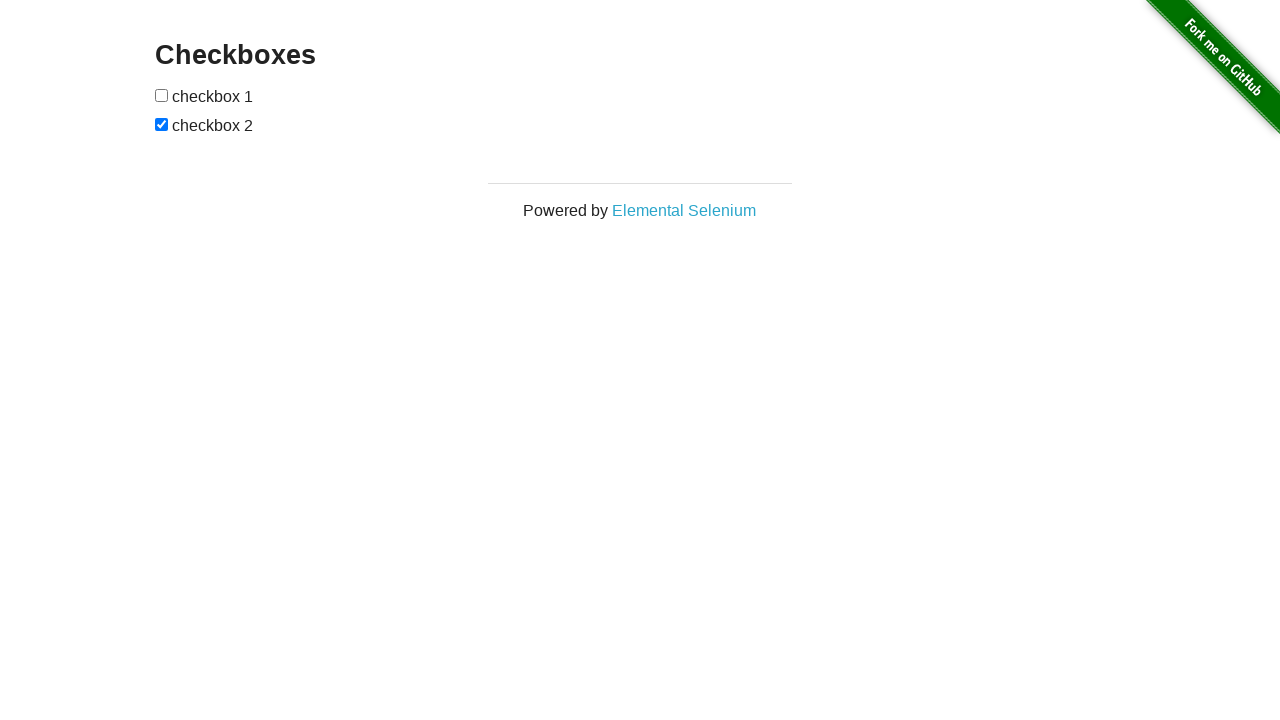

Navigated to checkboxes page
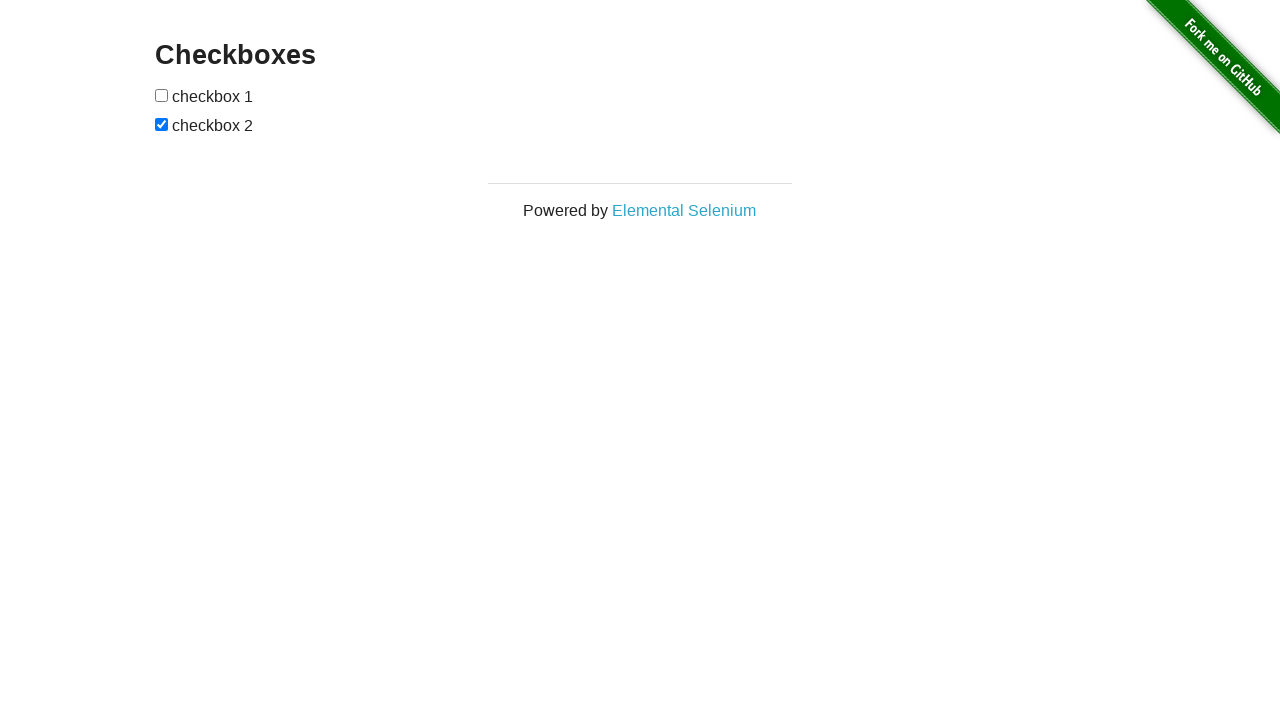

Located first checkbox element
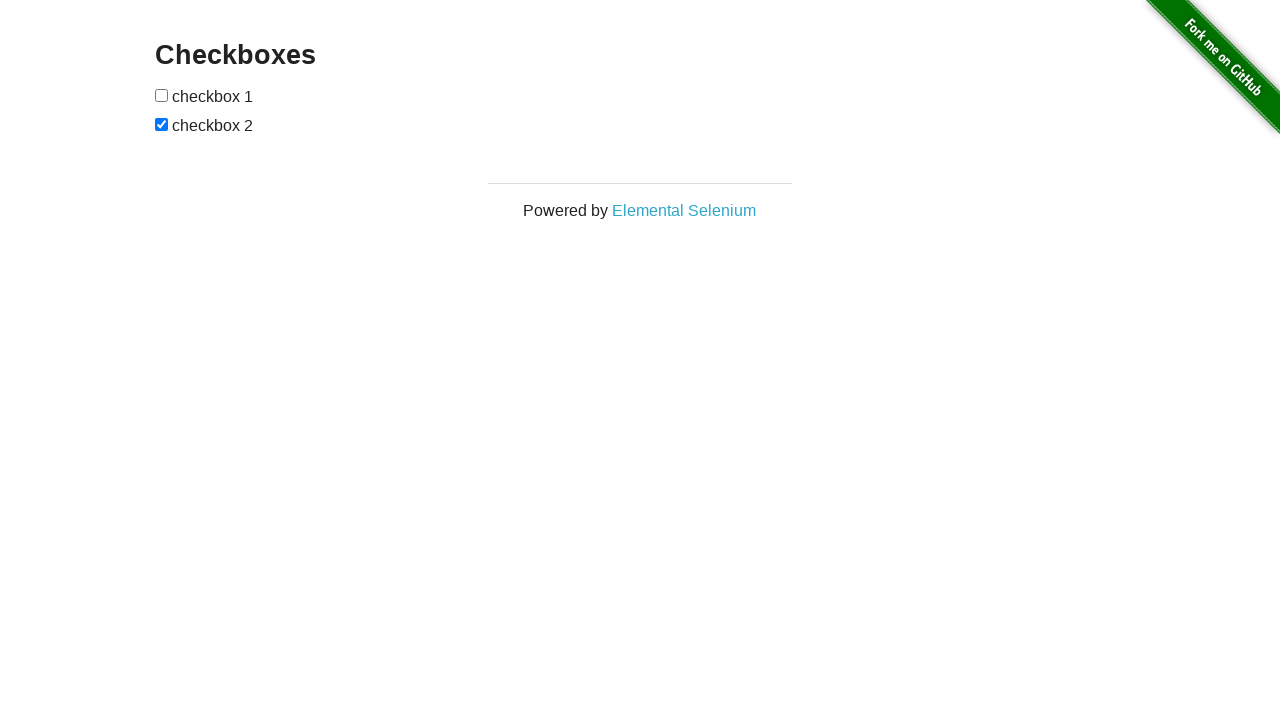

Located second checkbox element
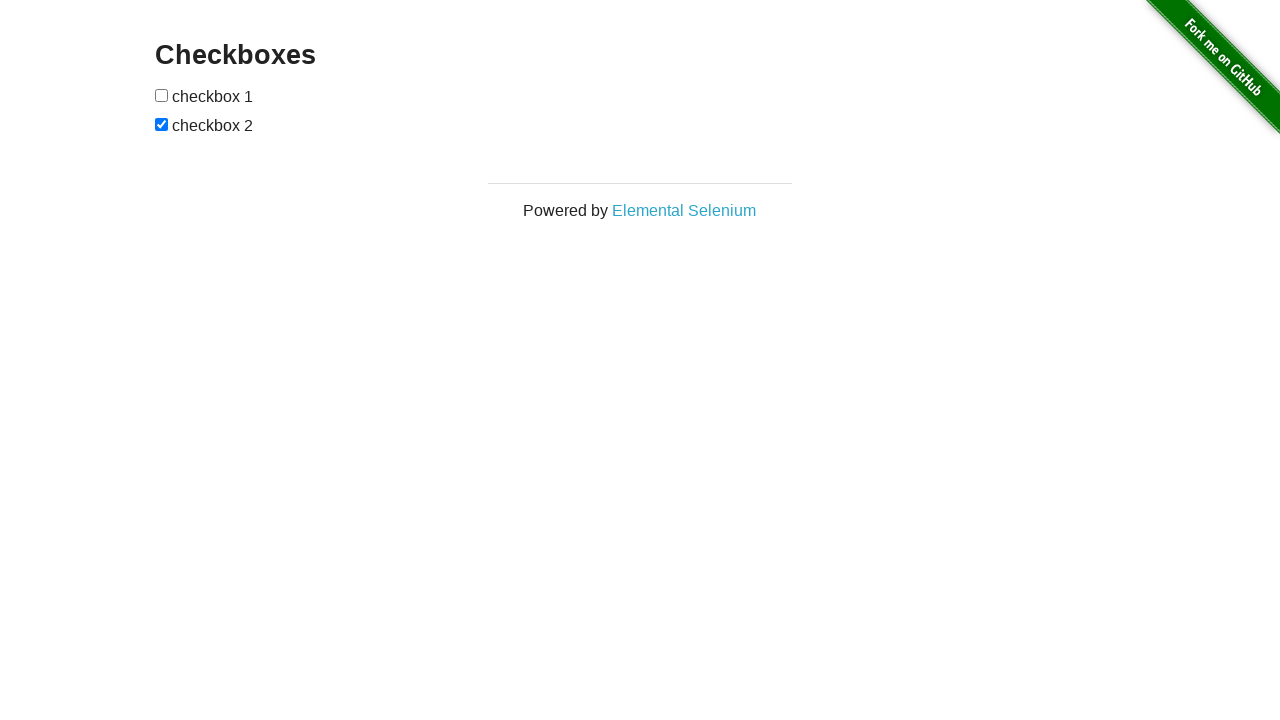

Checked first checkbox (was unchecked)
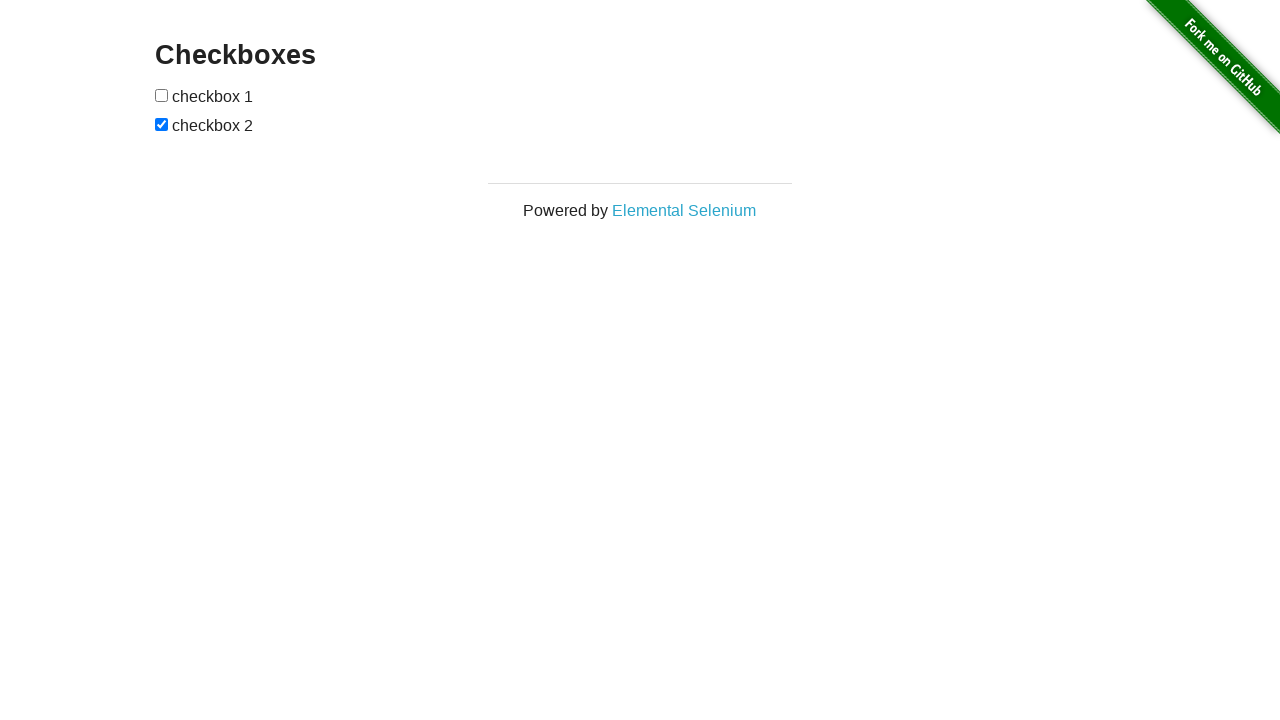

Clicked first checkbox at (162, 95) on xpath=(//*[@type='checkbox'])[1]
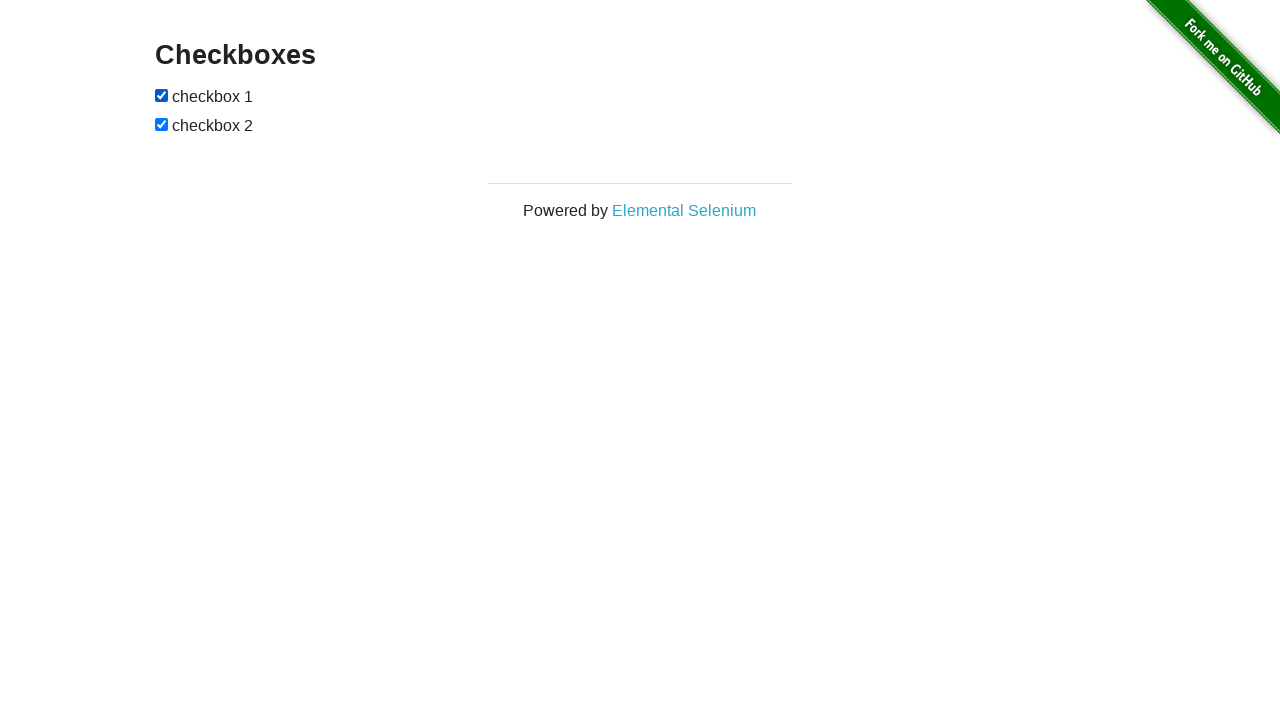

Second checkbox was already checked
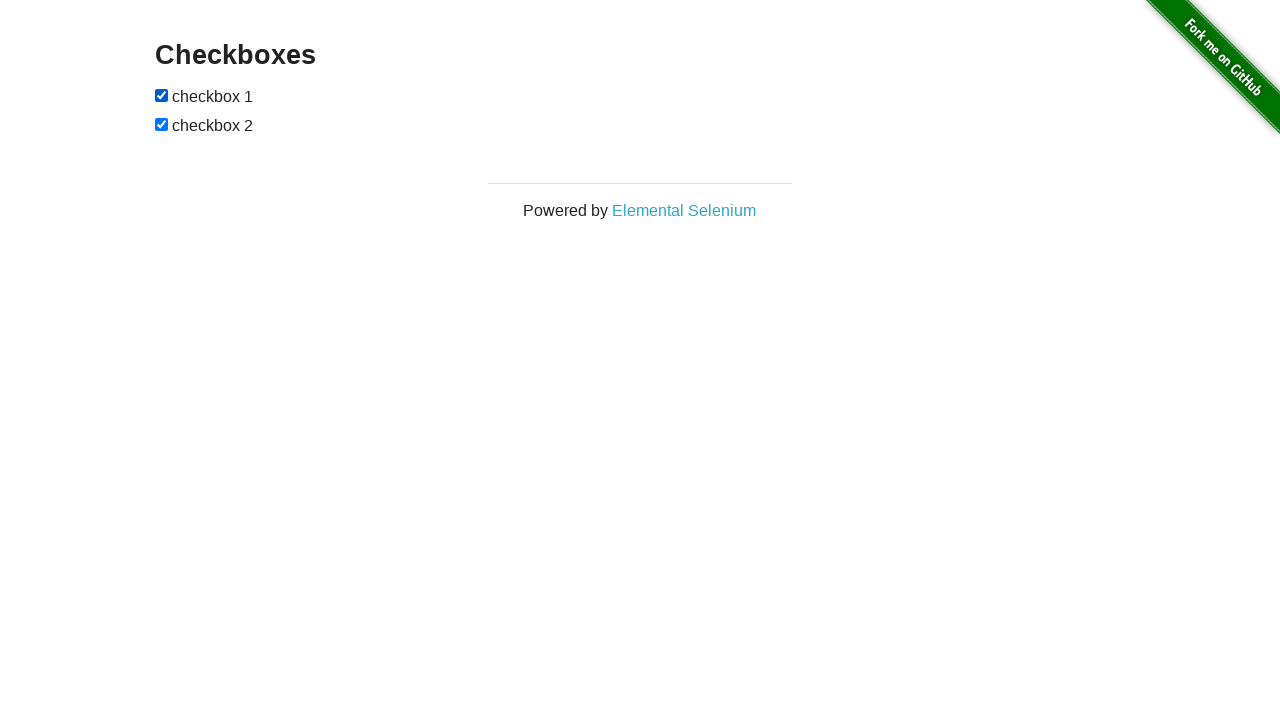

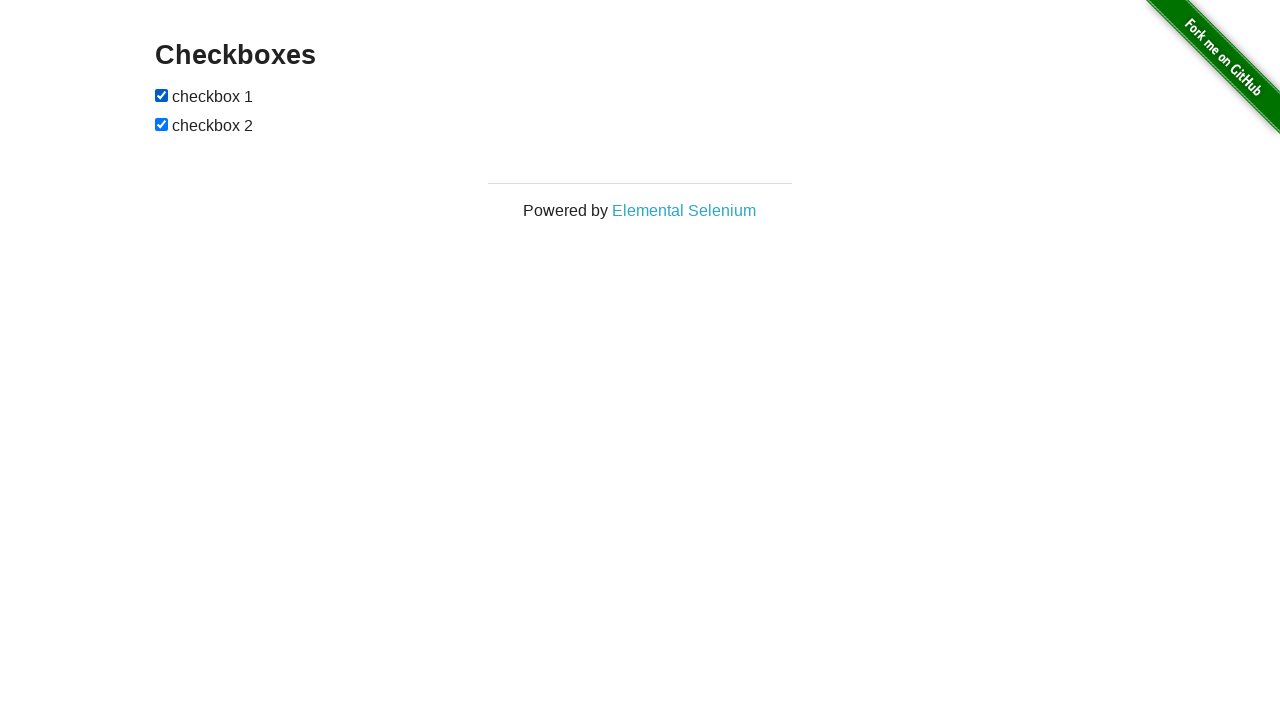